Tests empty email field validation by clicking into the email field and then blurring it without entering any text

Starting URL: https://www.greencity.cx.ua/#/ubs

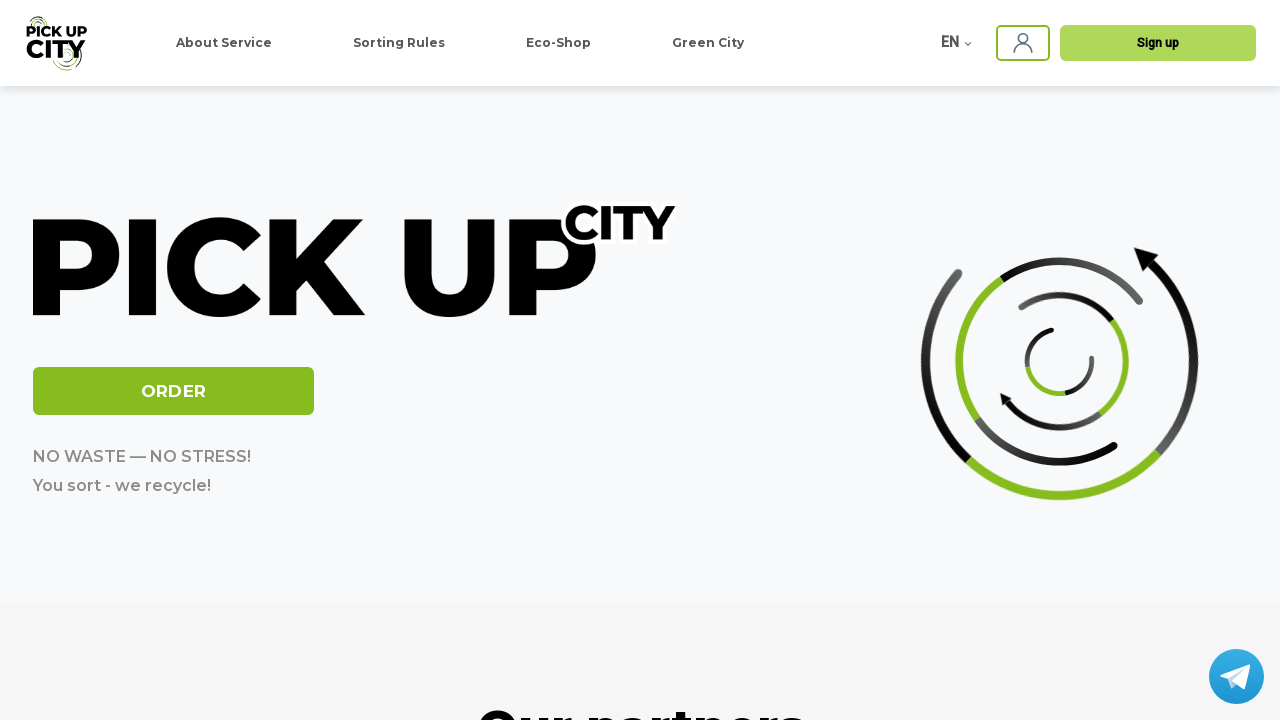

Clicked sign-in button to show login form at (1023, 43) on app-ubs .ubs-header-sing-in-img.ng-star-inserted
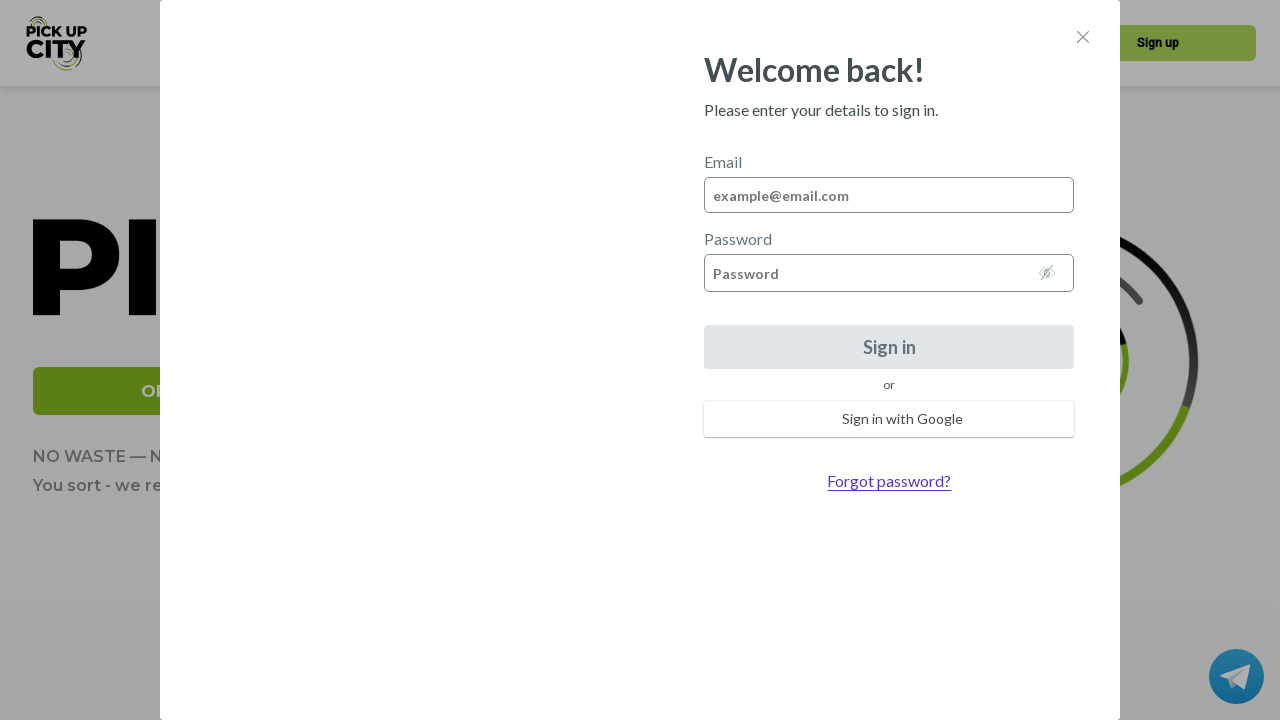

Waited 500ms for login form to appear
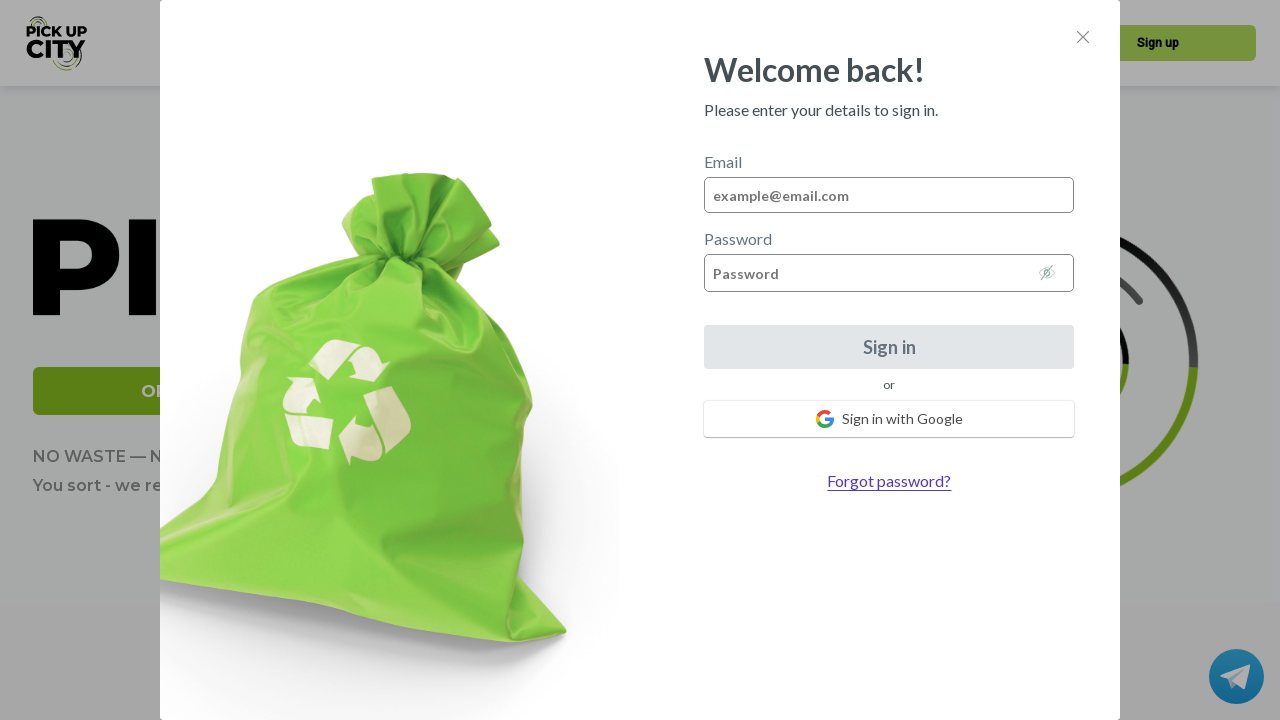

Clicked into email field at (889, 195) on #email
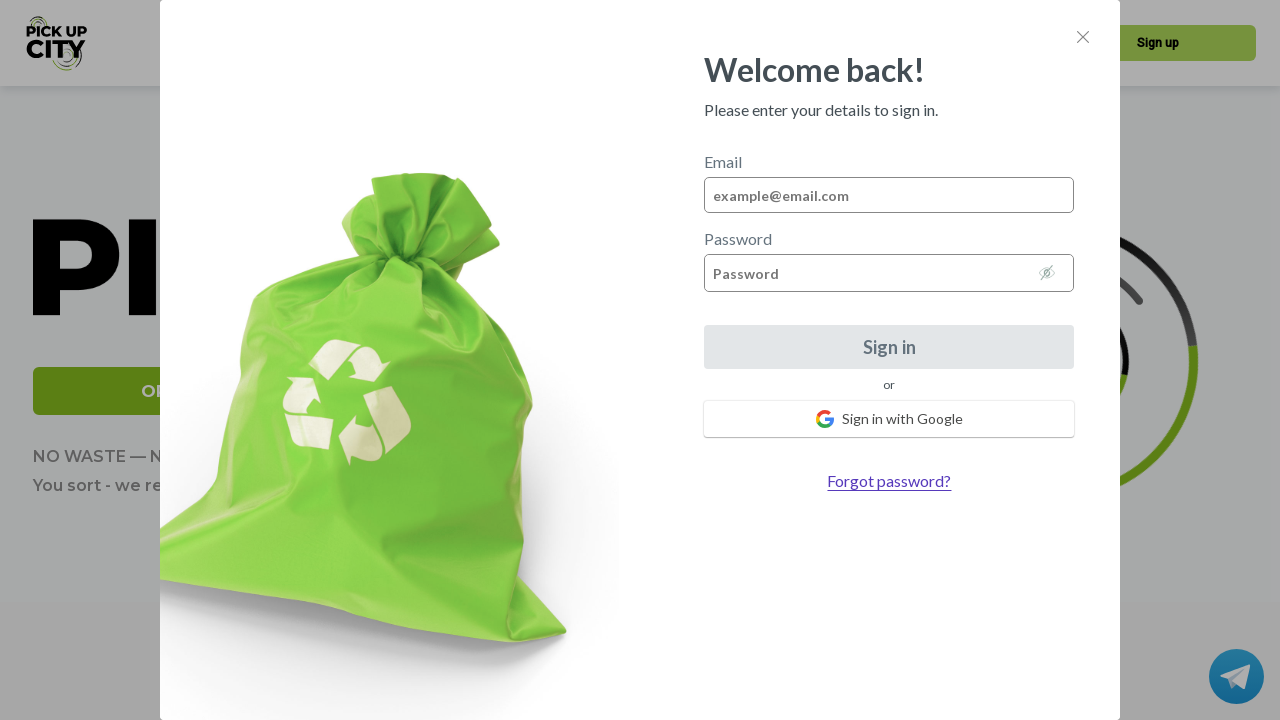

Clicked password field to trigger blur validation on empty email field at (889, 273) on #password
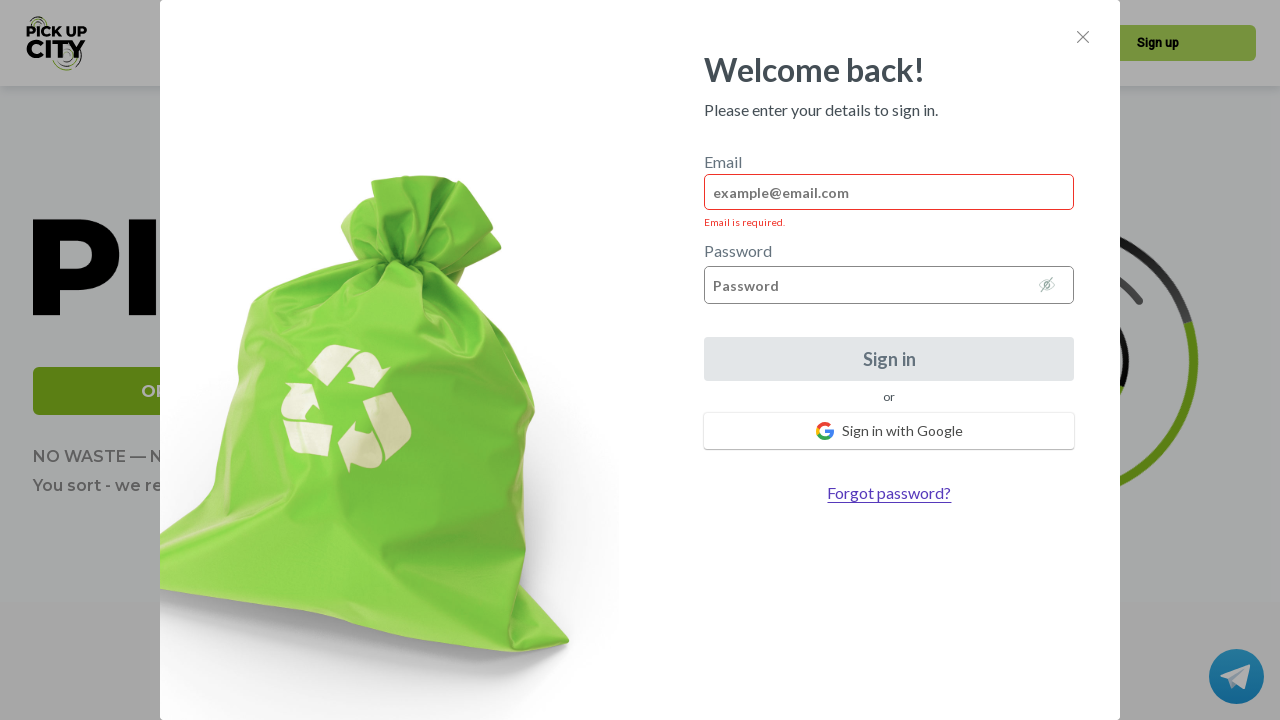

Waited 500ms for validation to process
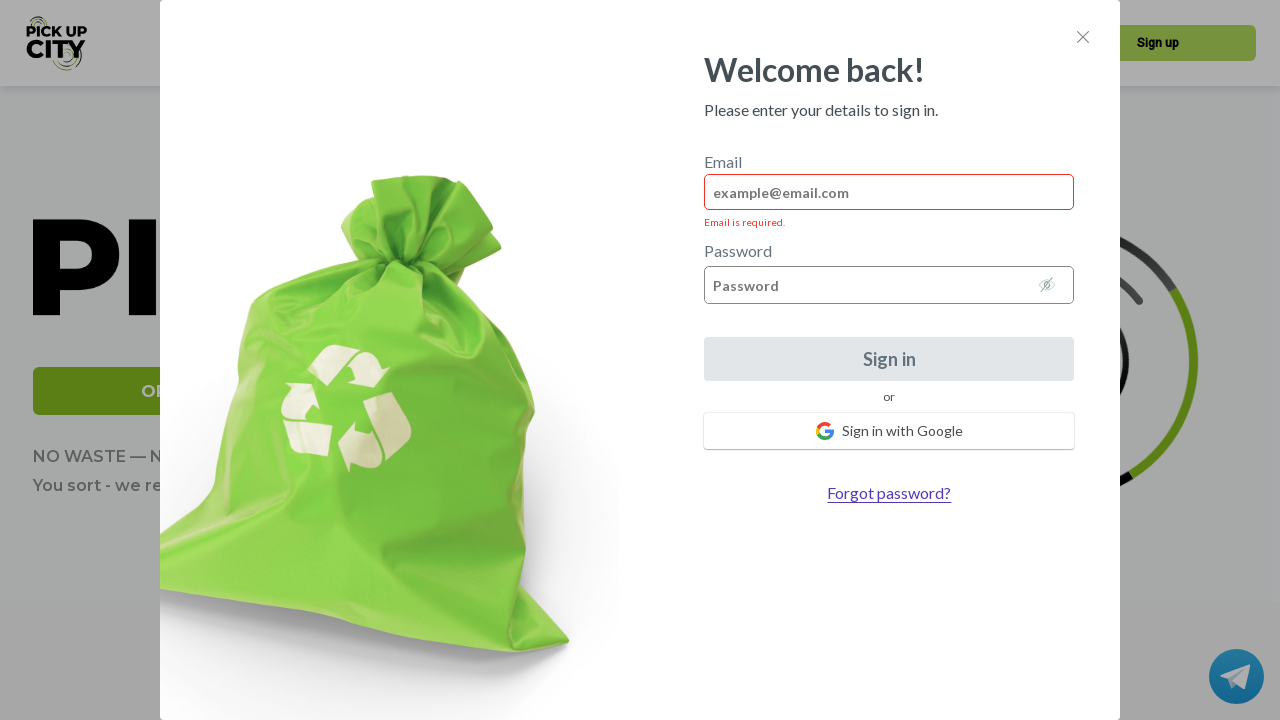

Verified email validation error message appeared
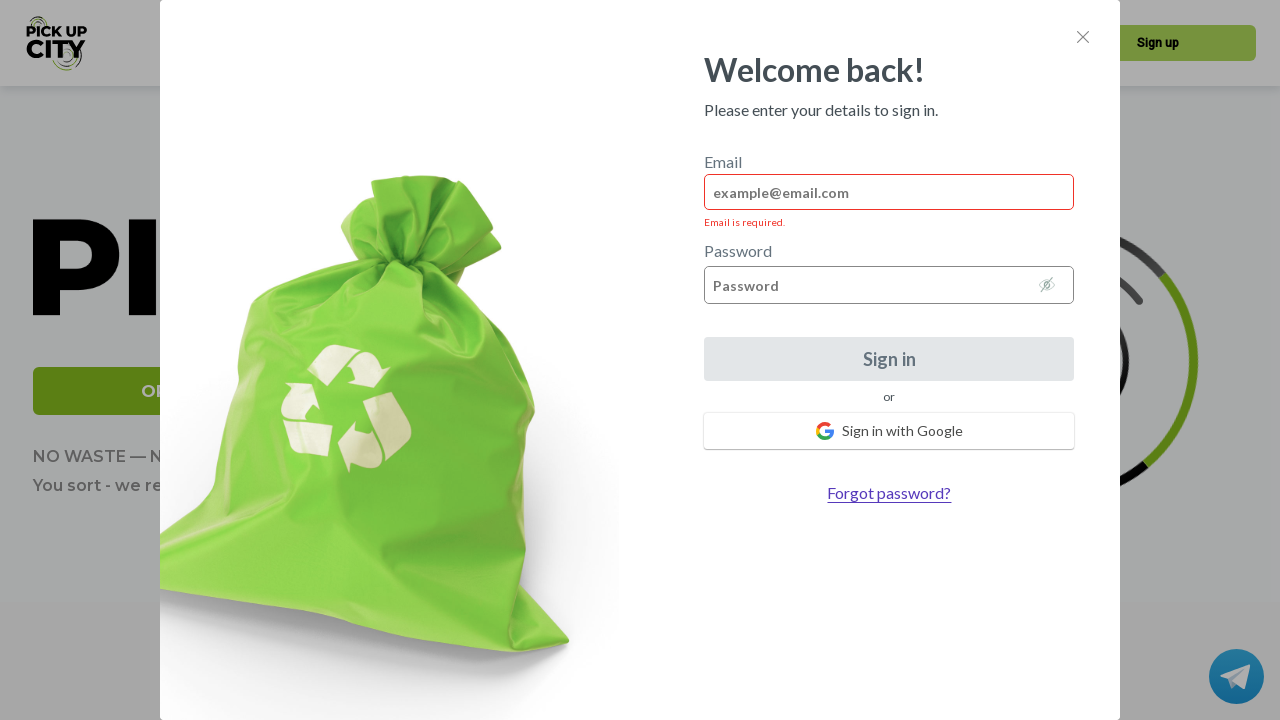

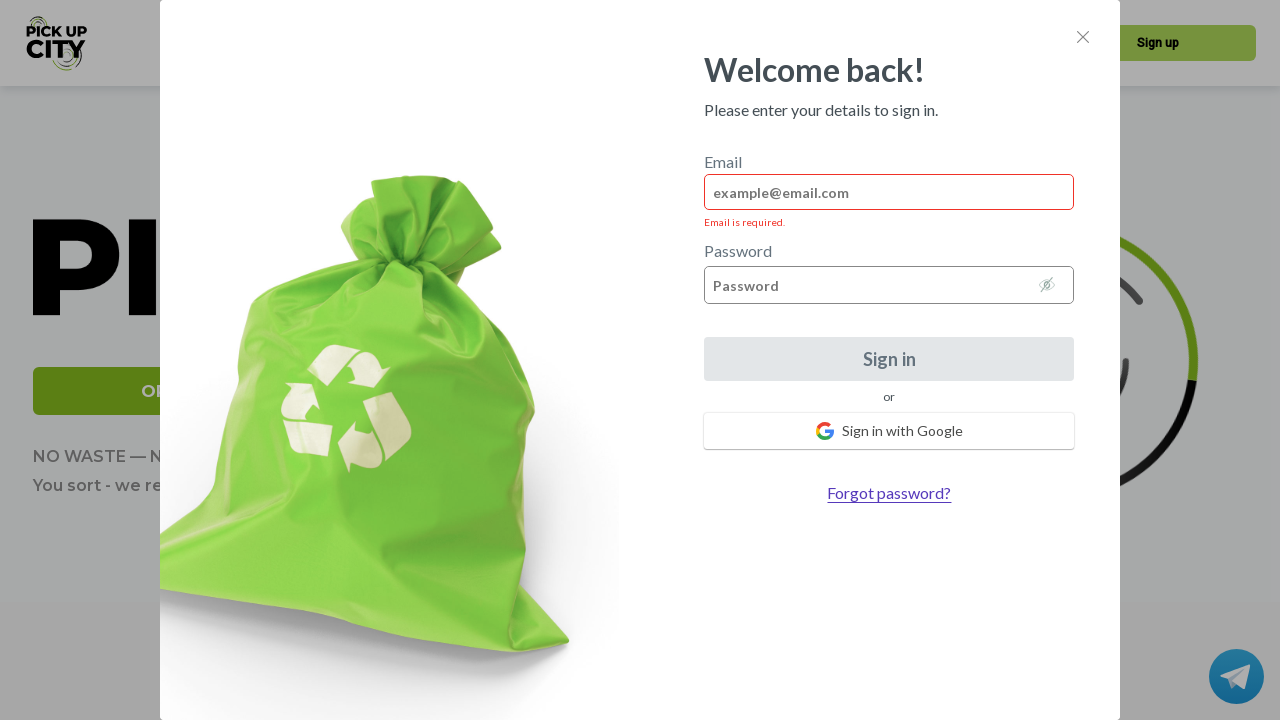